Tests hover functionality by hovering over an image and verifying that hidden information becomes visible

Starting URL: https://the-internet.herokuapp.com/hovers

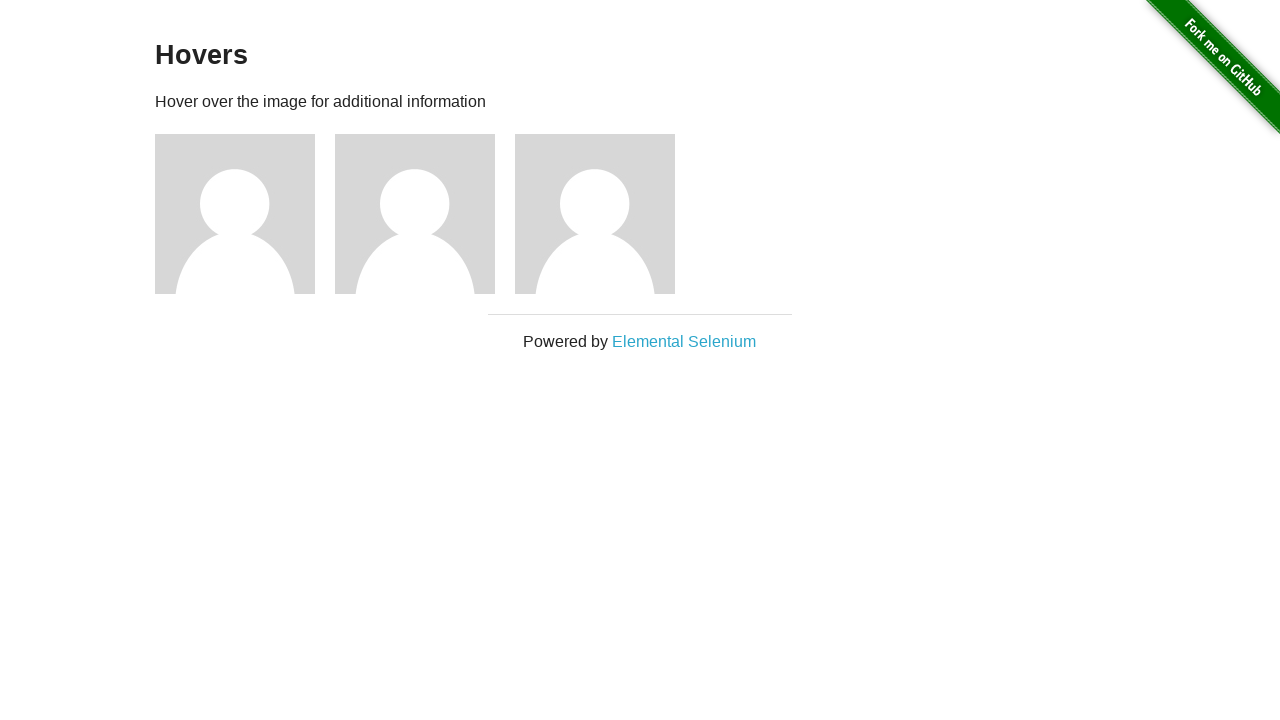

Waited for page to fully load with networkidle state
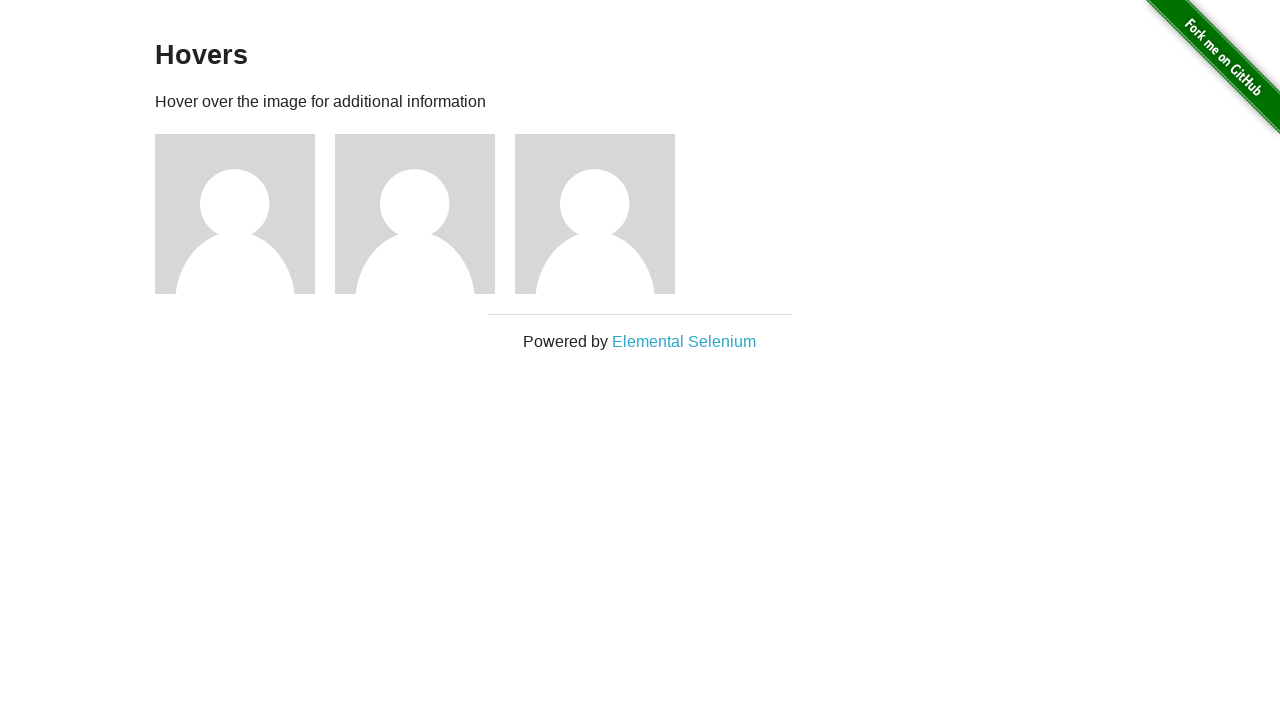

Hovered over the first figure image to reveal hidden information at (235, 214) on div.figure:nth-child(3) > img:nth-child(1)
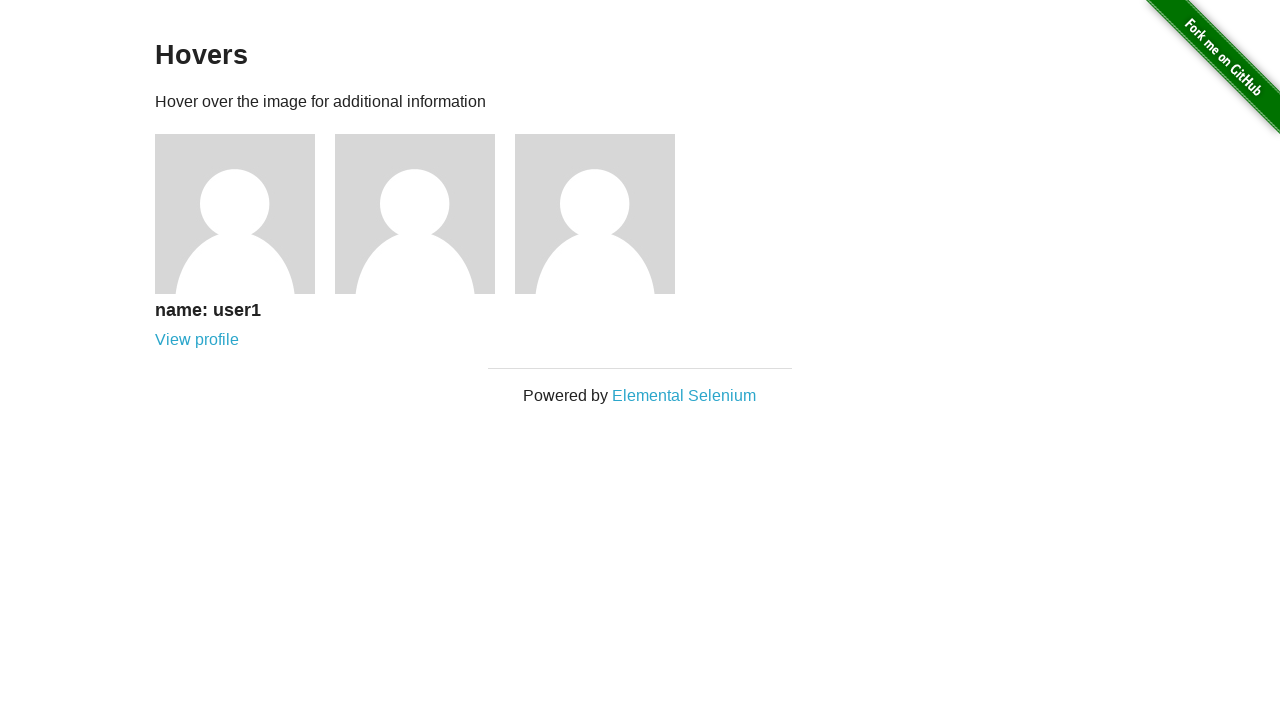

Verified that the hidden link with href '/users/1' became visible after hover
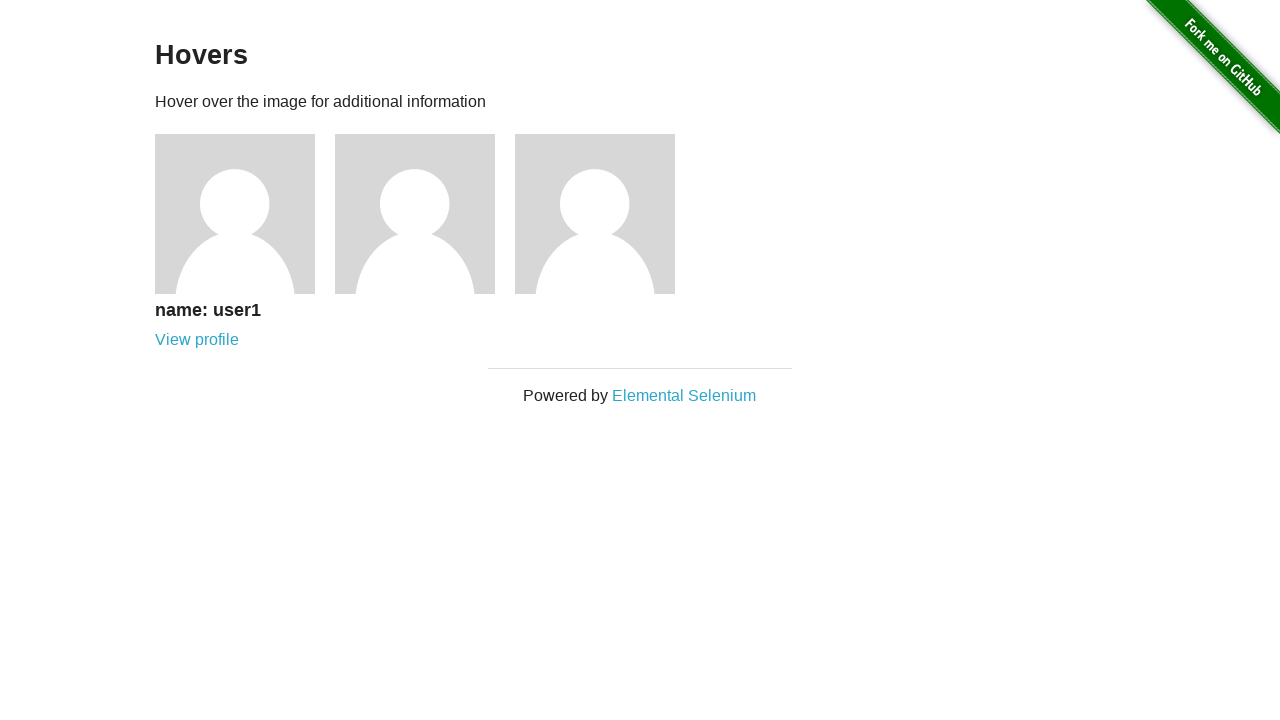

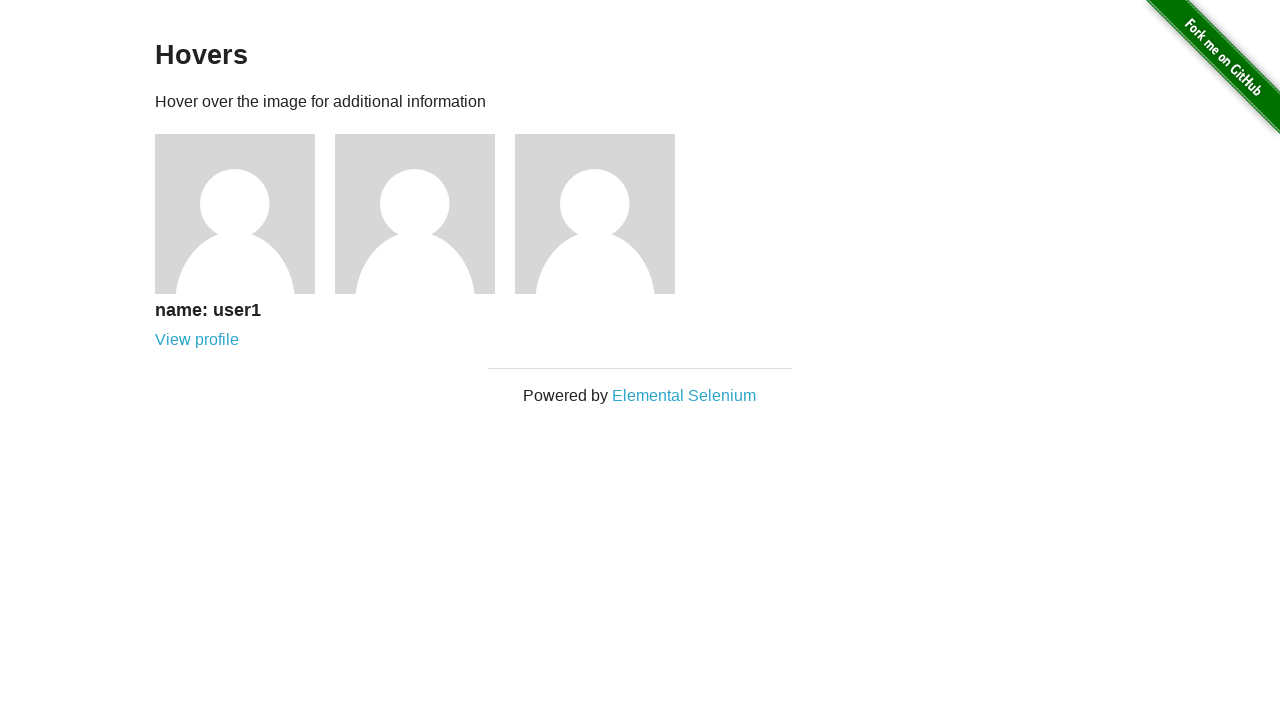